Tests keyboard actions on a text comparison website by typing text in the first input, selecting all with Ctrl+A, copying with Ctrl+C, navigating with Tab, and pasting with Ctrl+V to duplicate the text in the second input box.

Starting URL: https://text-compare.com/

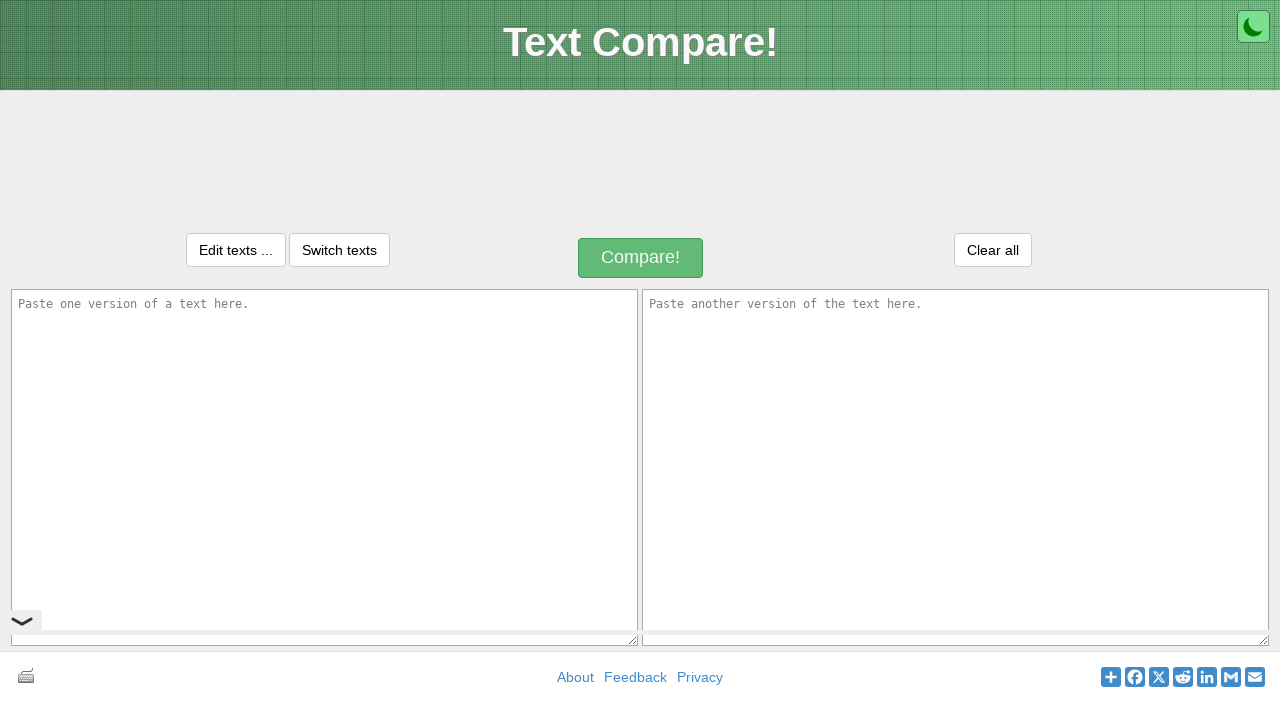

Filled first input box with 'Selenium Automation Testing' on #inputText1
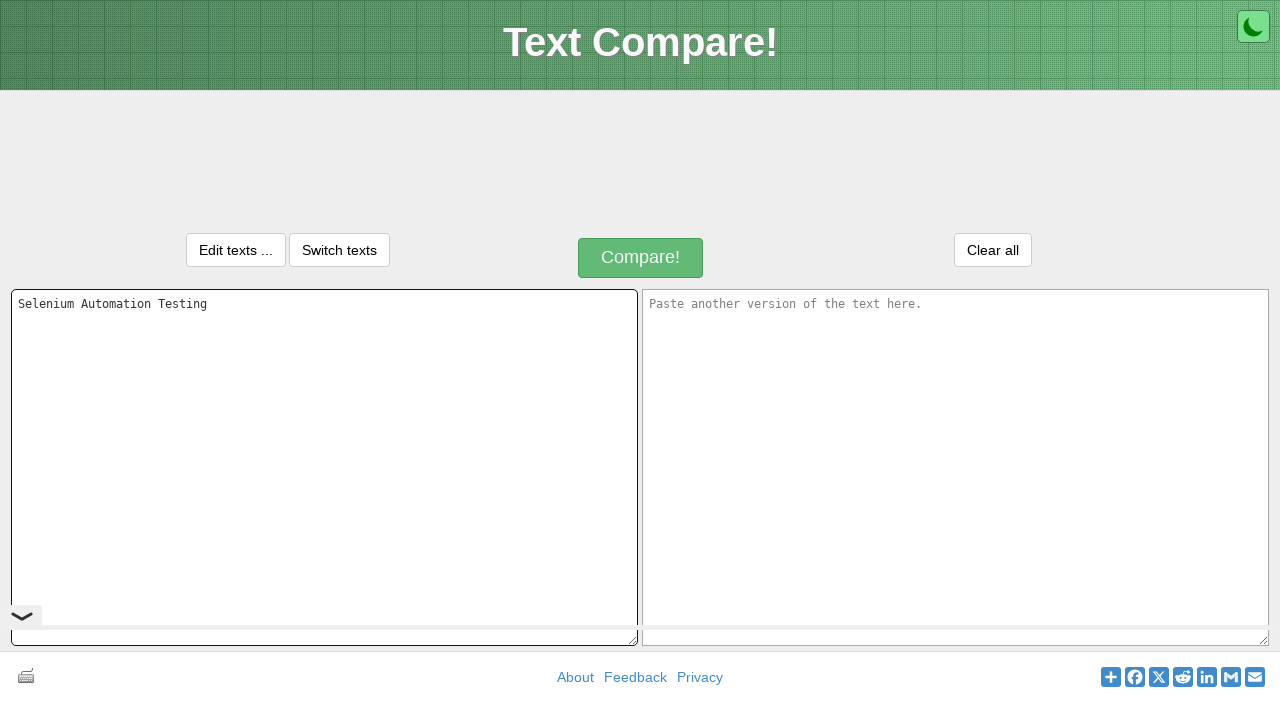

Clicked on first input box to focus it at (324, 467) on #inputText1
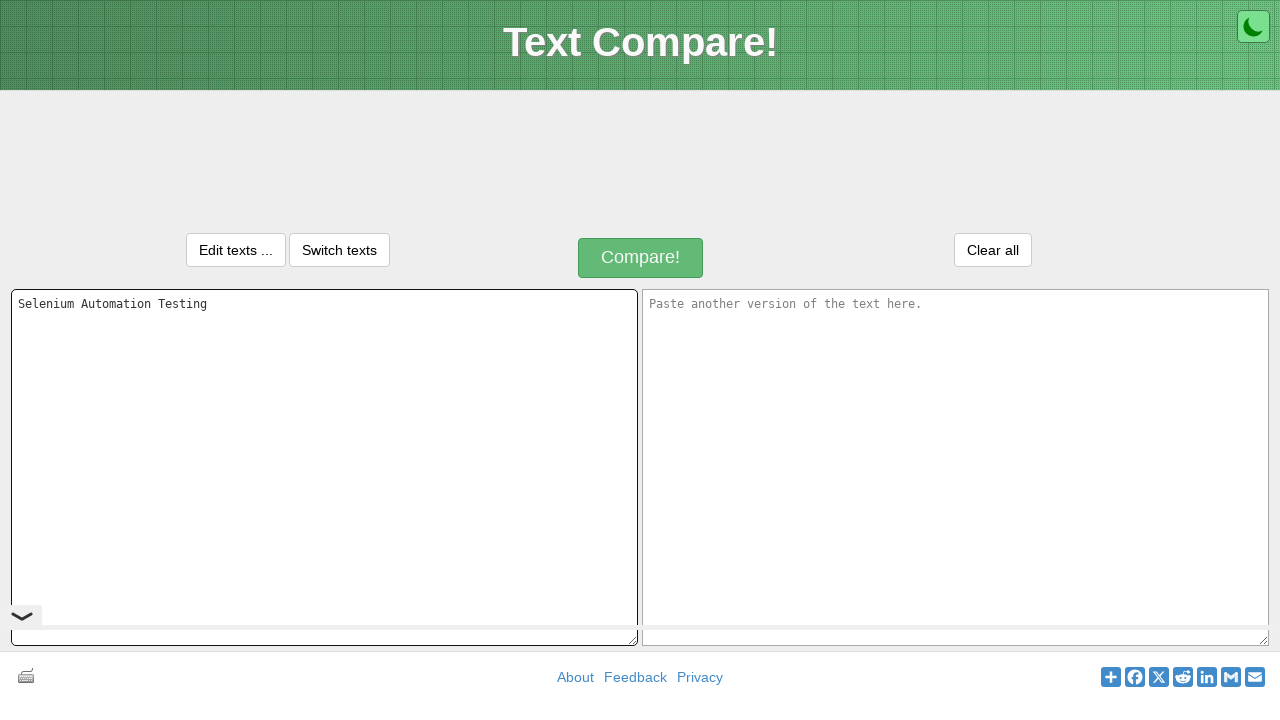

Selected all text in first input box using Ctrl+A
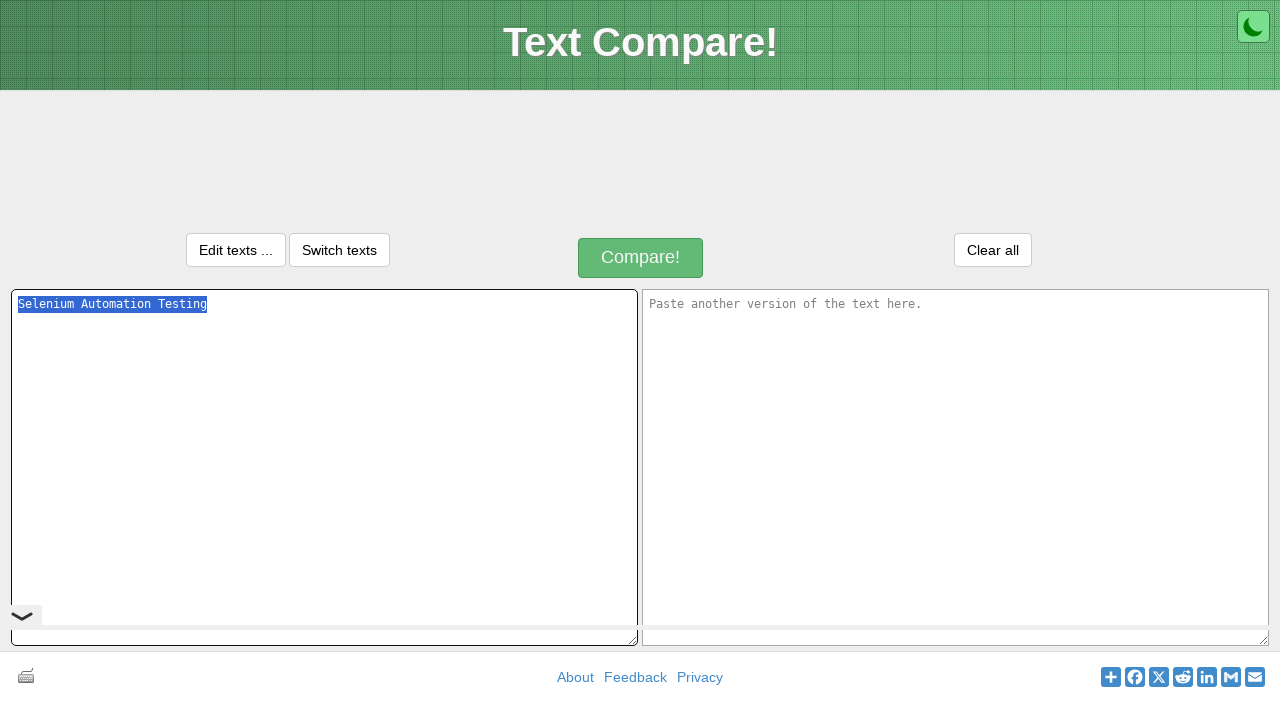

Copied selected text using Ctrl+C
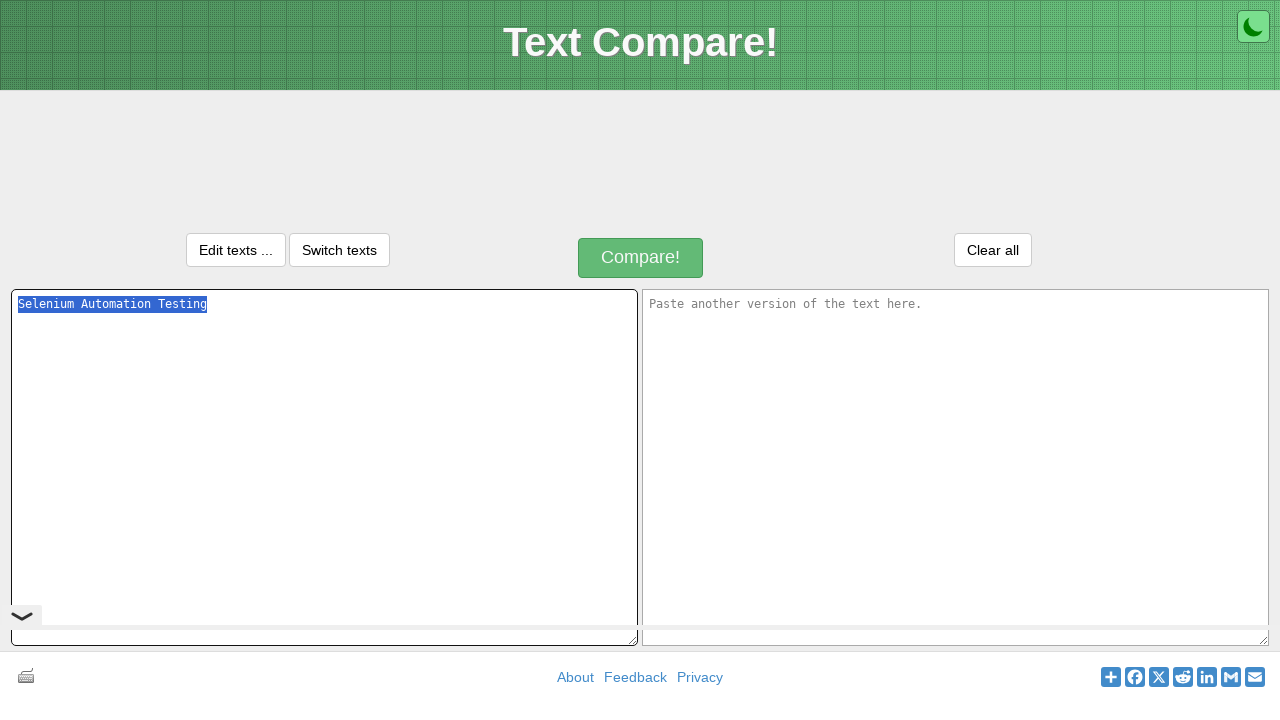

Navigated to second input box using Tab key
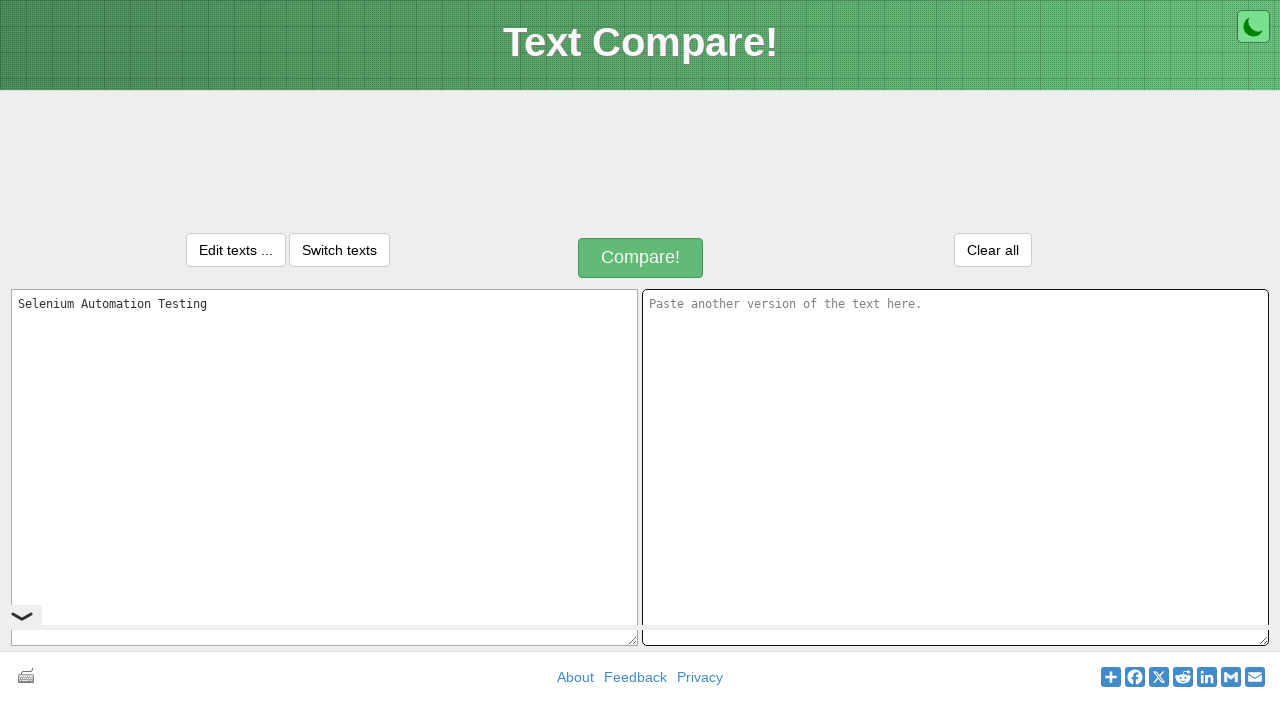

Pasted copied text into second input box using Ctrl+V
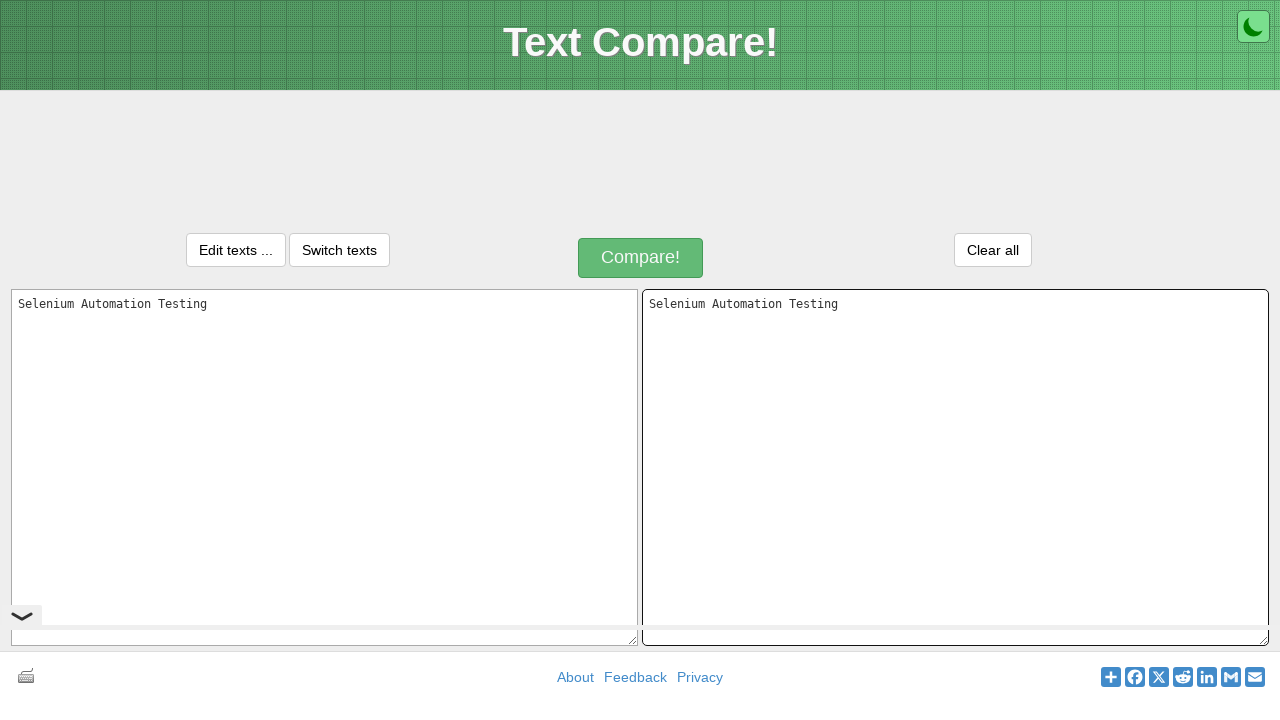

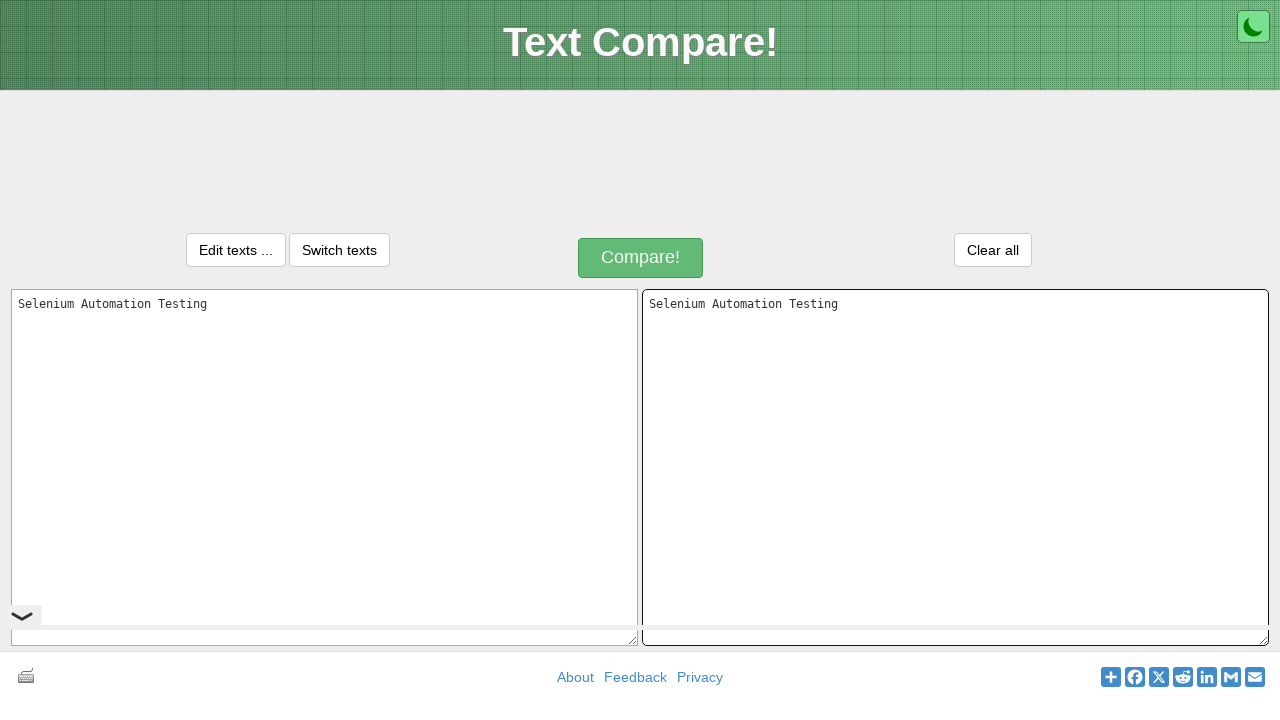